Tests drag and drop functionality by dragging an element from source to destination on jQuery UI demo page

Starting URL: https://jqueryui.com/droppable/

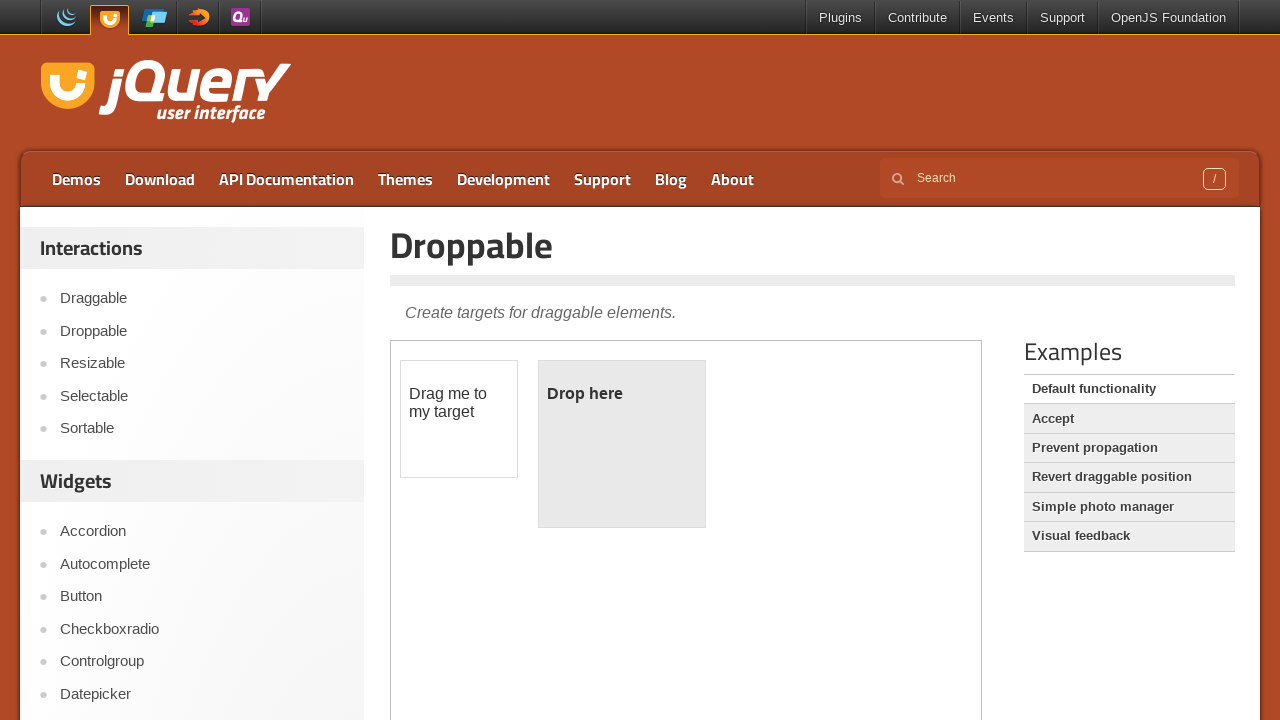

Located and switched to iframe containing drag and drop demo
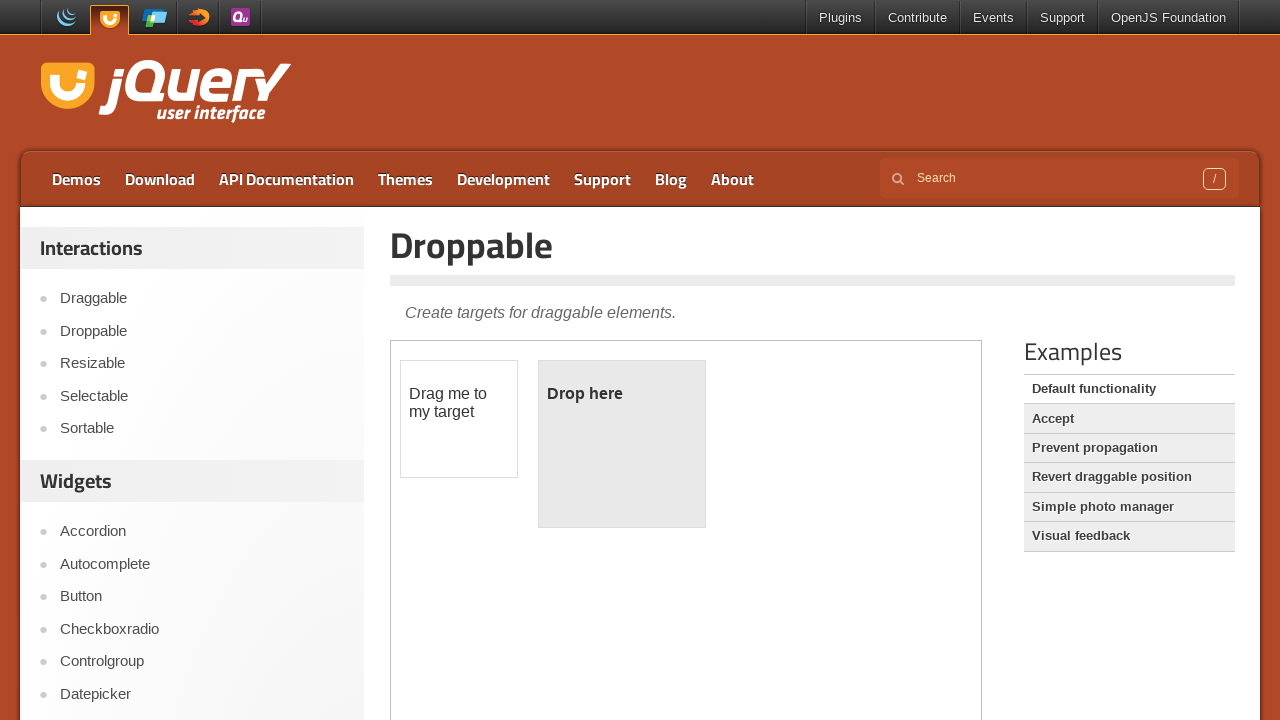

Located draggable source element with id 'draggable'
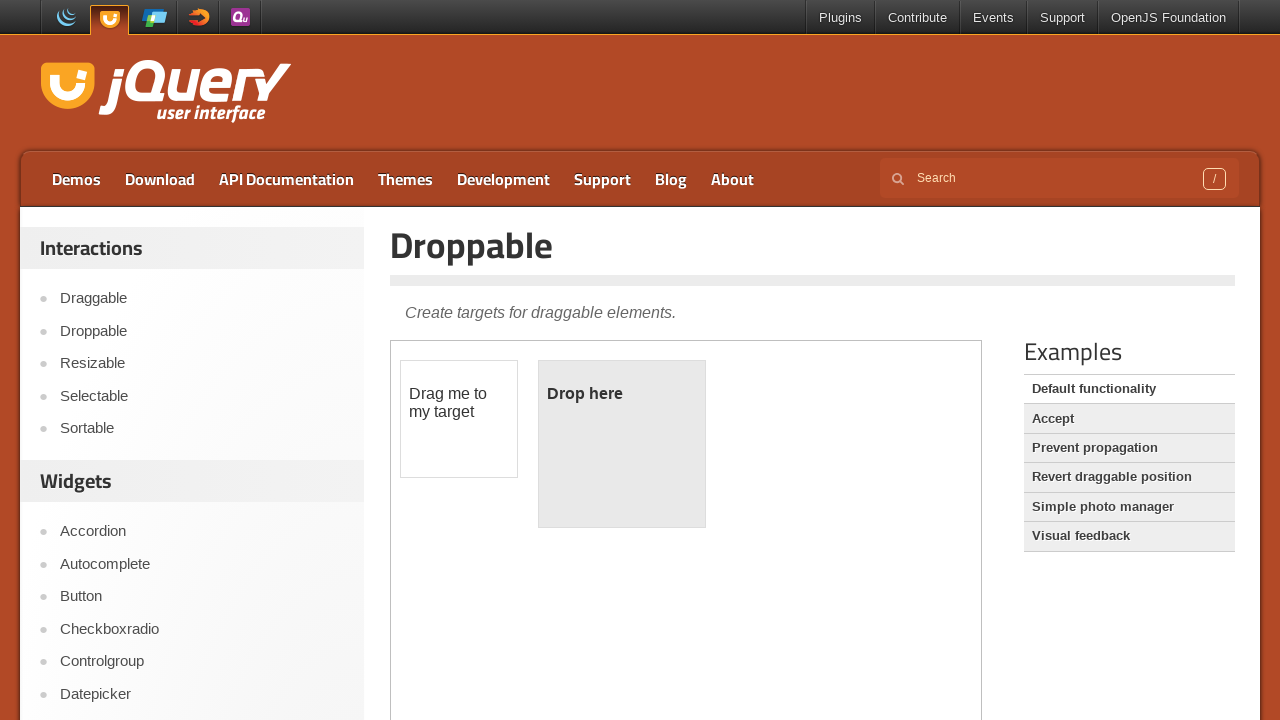

Located droppable destination element with id 'droppable'
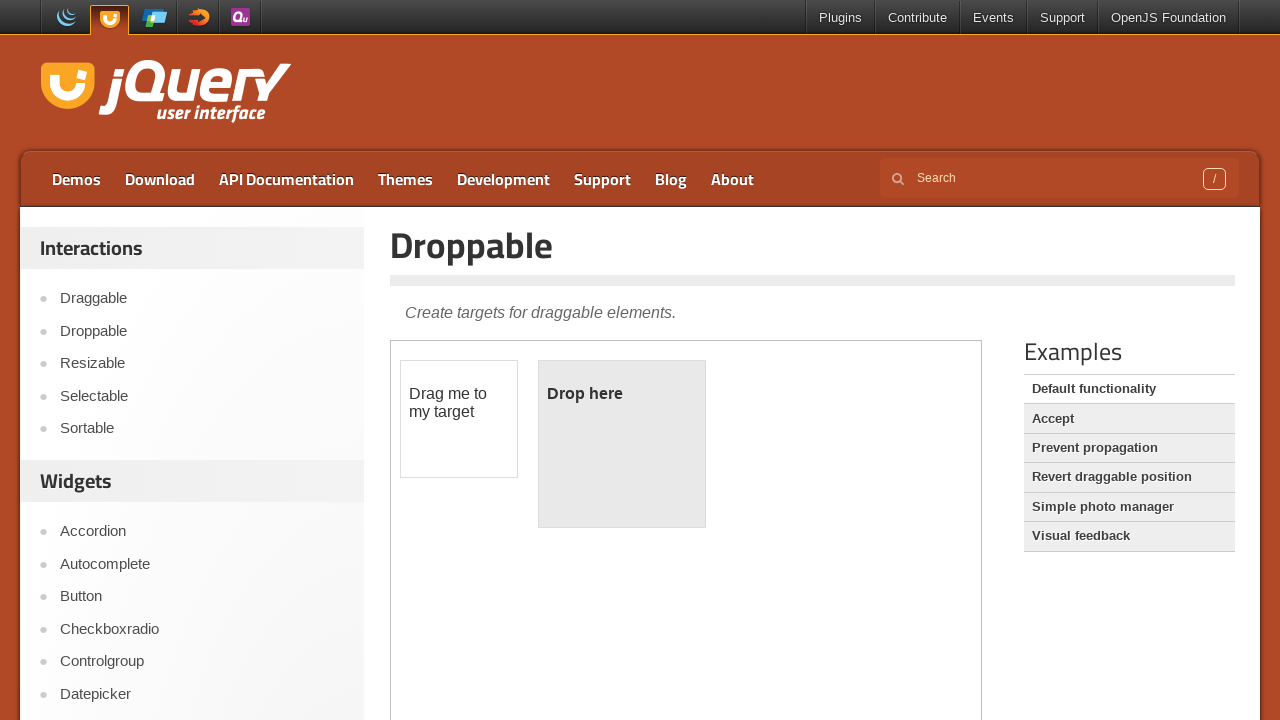

Dragged element from source to destination successfully at (622, 444)
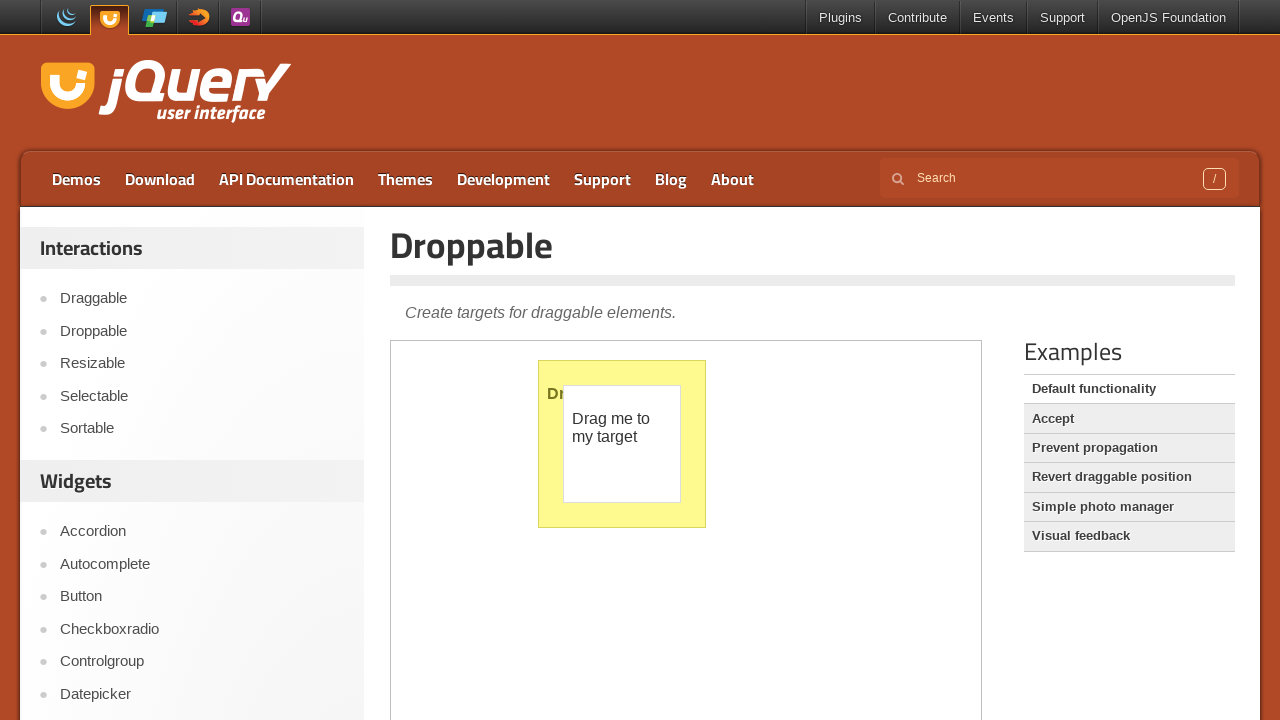

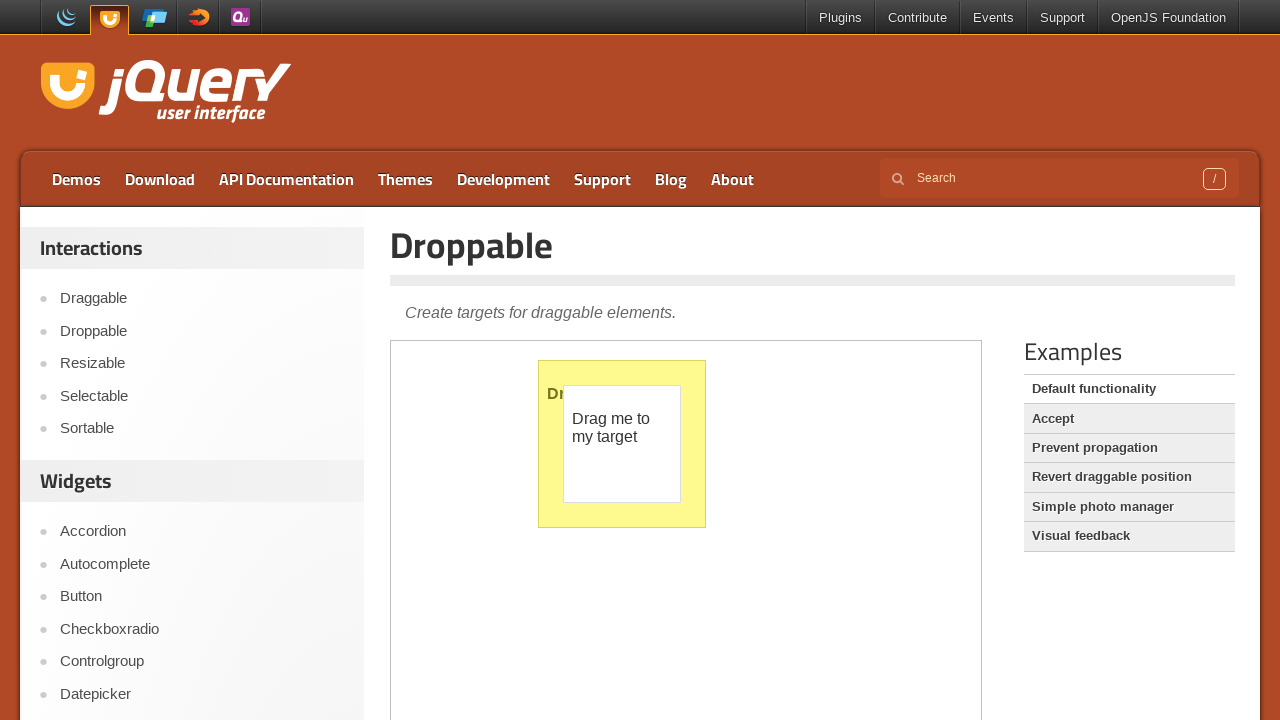